Navigates to ActiMind website and performs scrolling actions - scrolls to the bottom of the page and then back to the top

Starting URL: https://www.actimind.com/

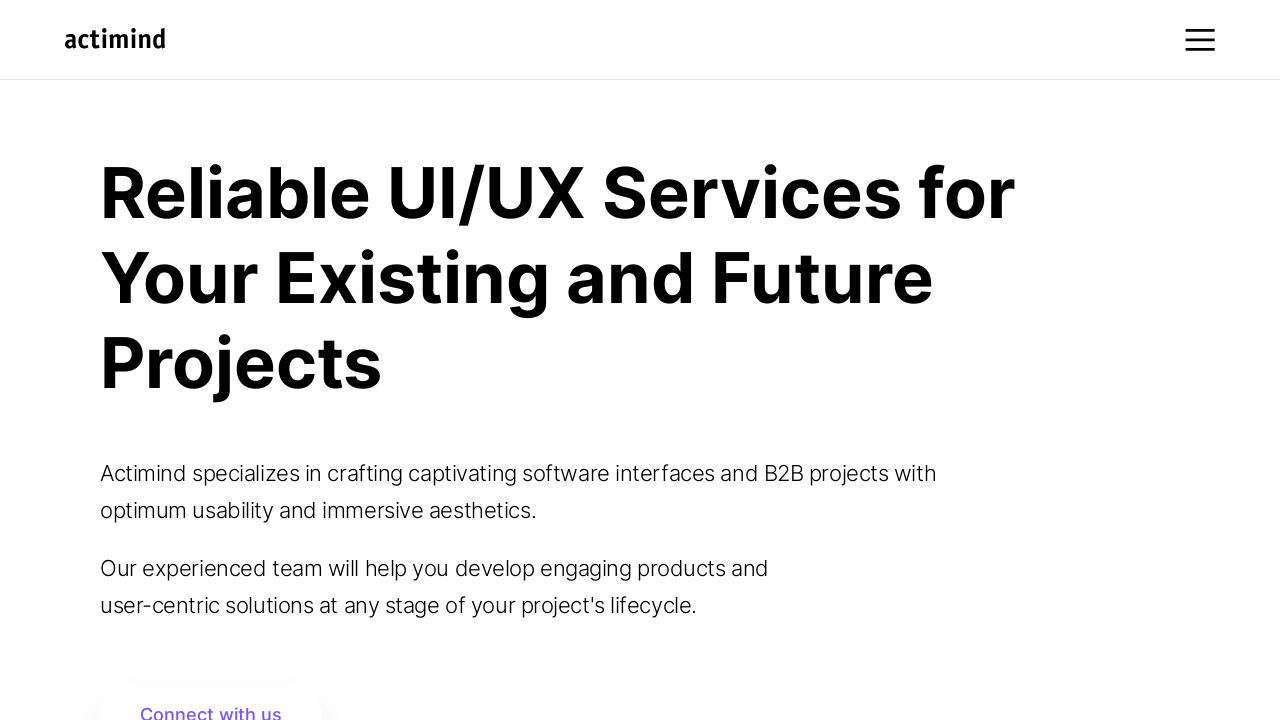

Scrolled to the bottom of the ActiMind website
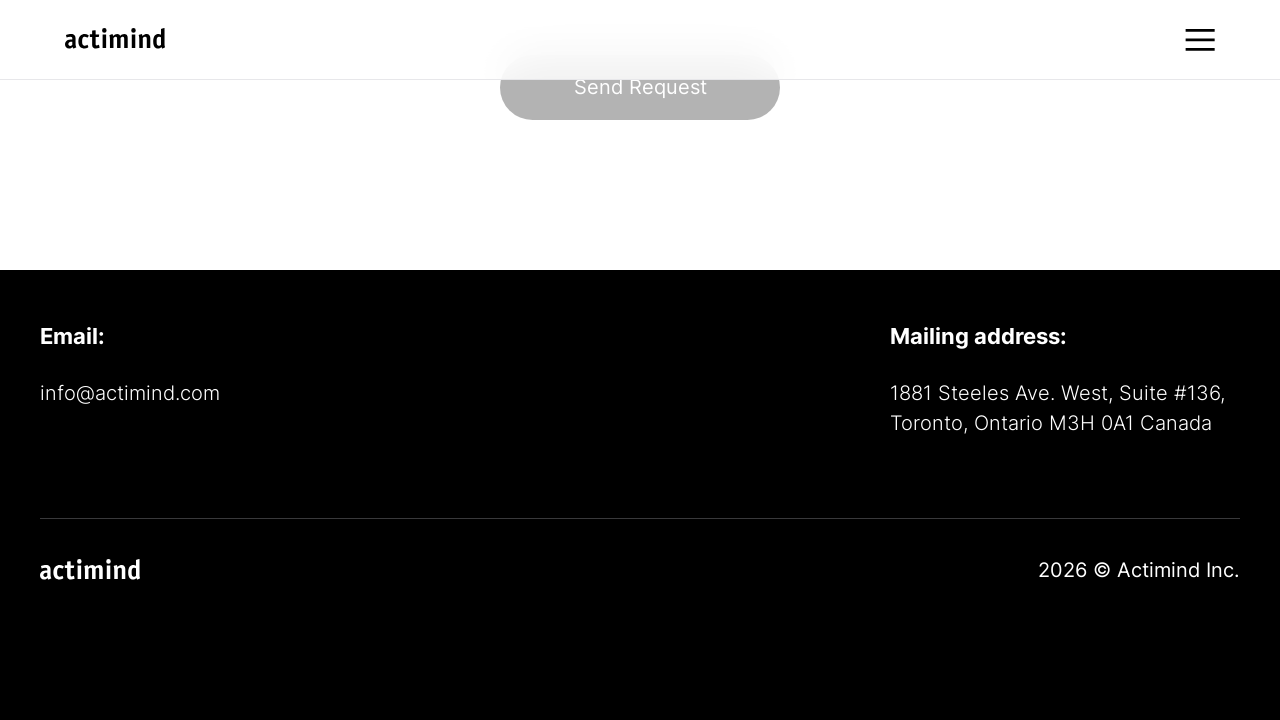

Waited 2 seconds for scroll to complete
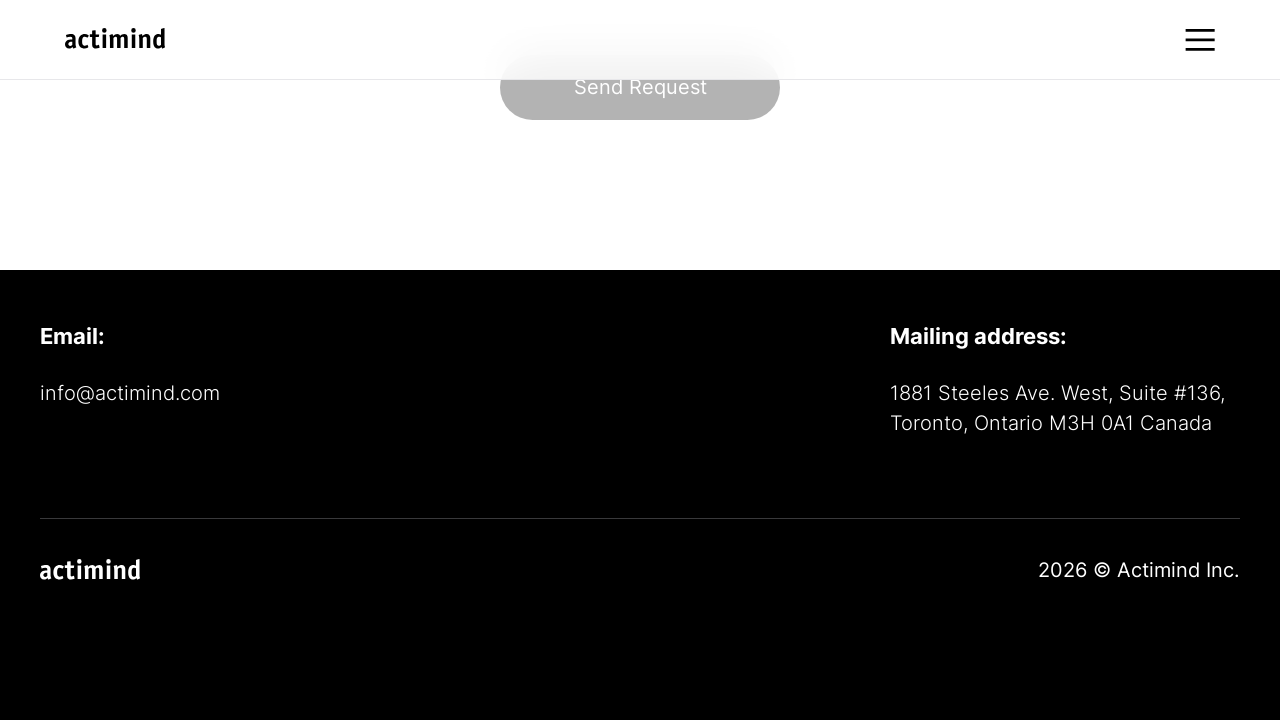

Scrolled back to the top of the page
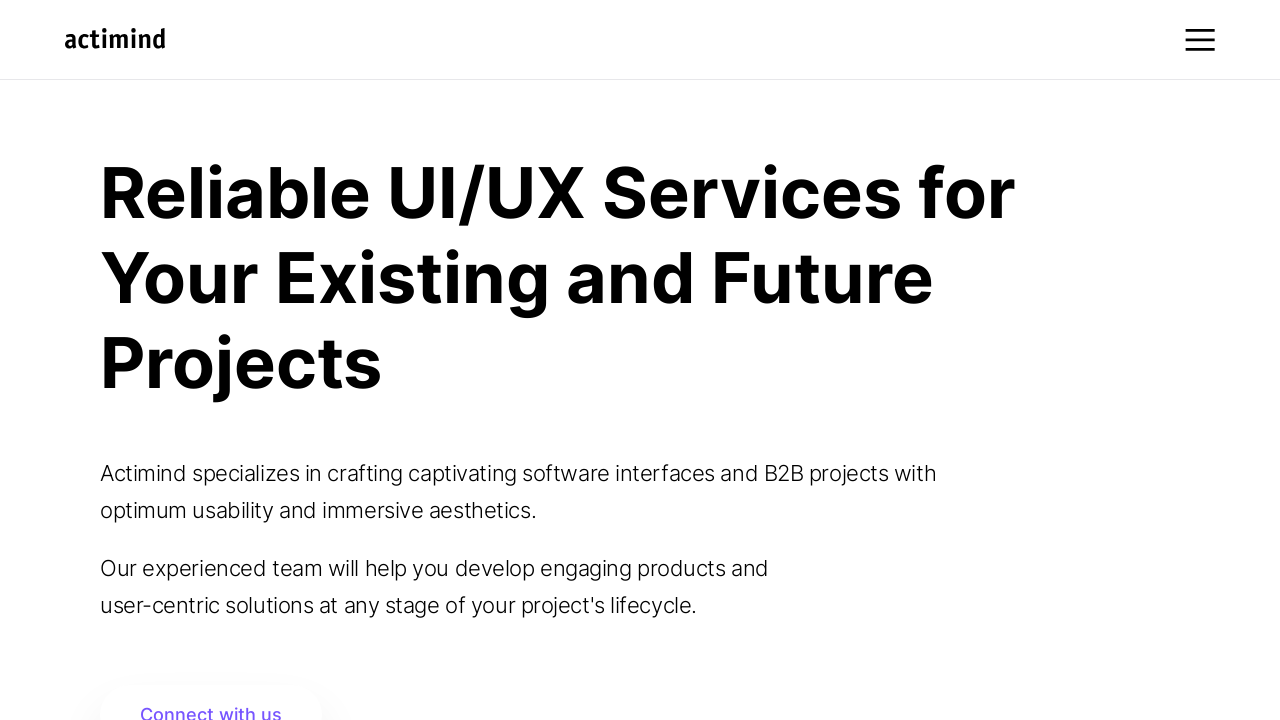

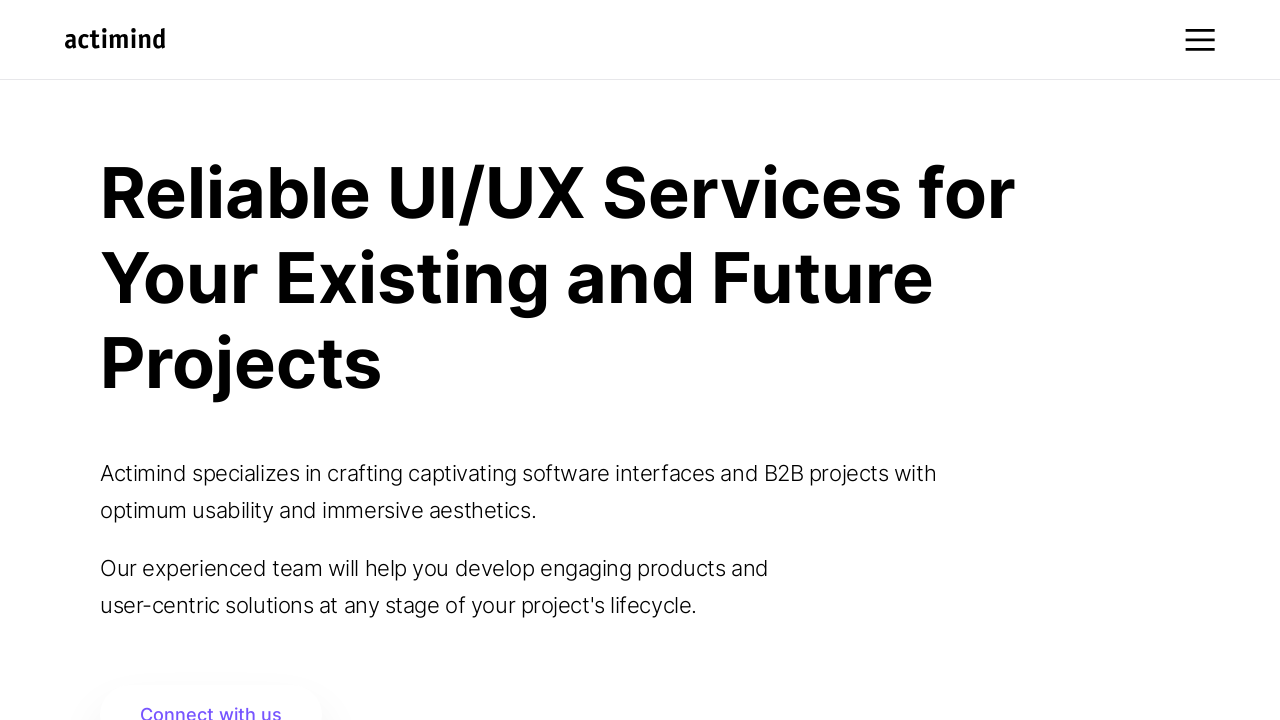